Tests dropdown selection functionality by selecting options using different methods: by visible text, by index, and by value on a public test site.

Starting URL: https://the-internet.herokuapp.com/dropdown

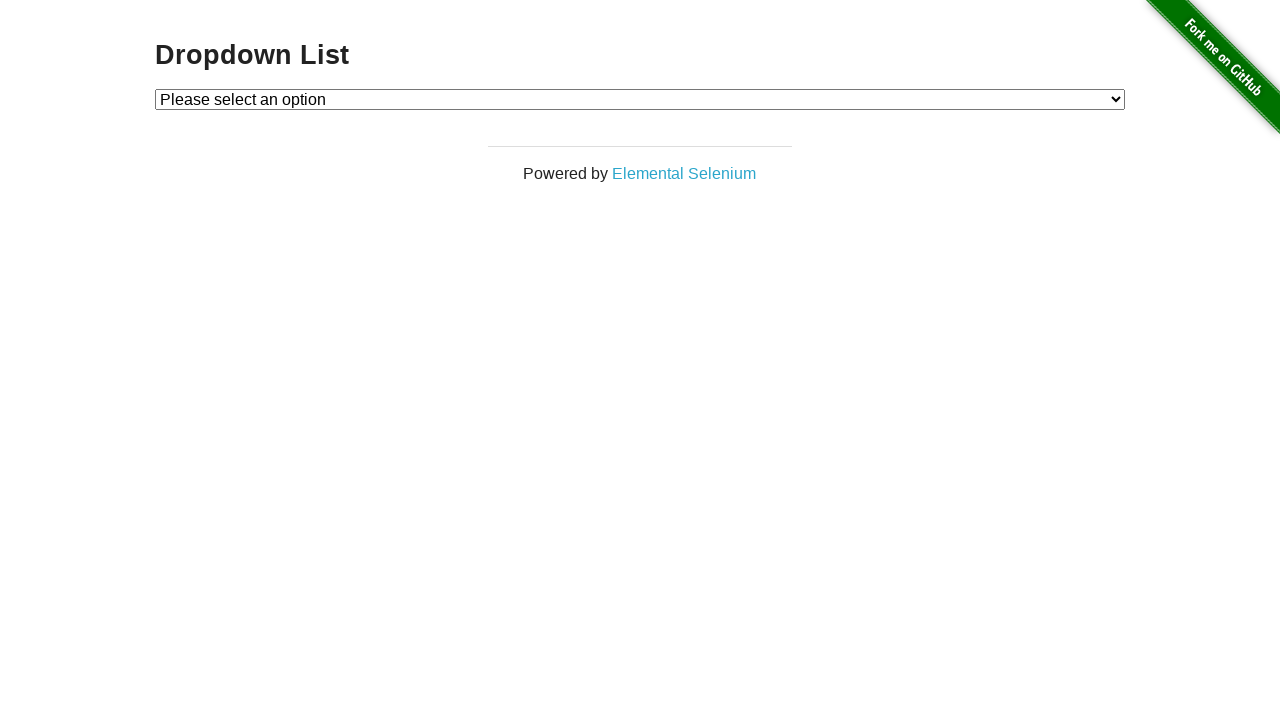

Dropdown element is visible and ready
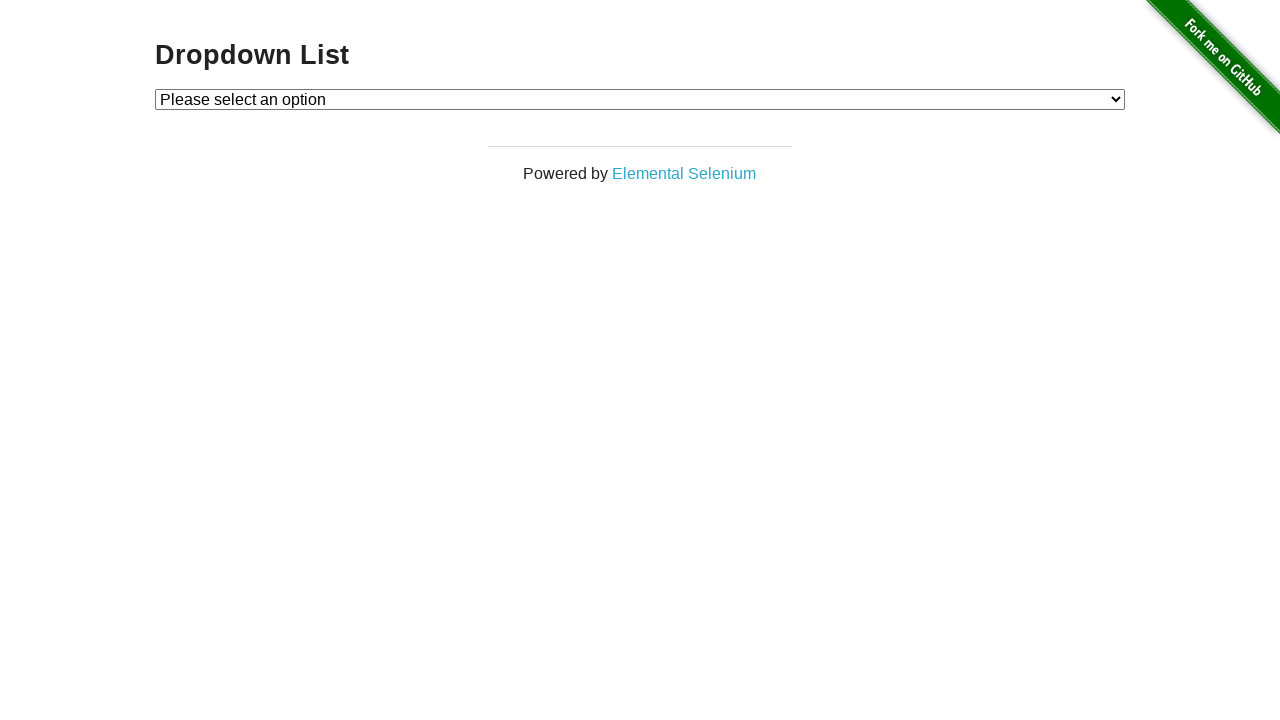

Selected 'Option 1' by visible text on #dropdown
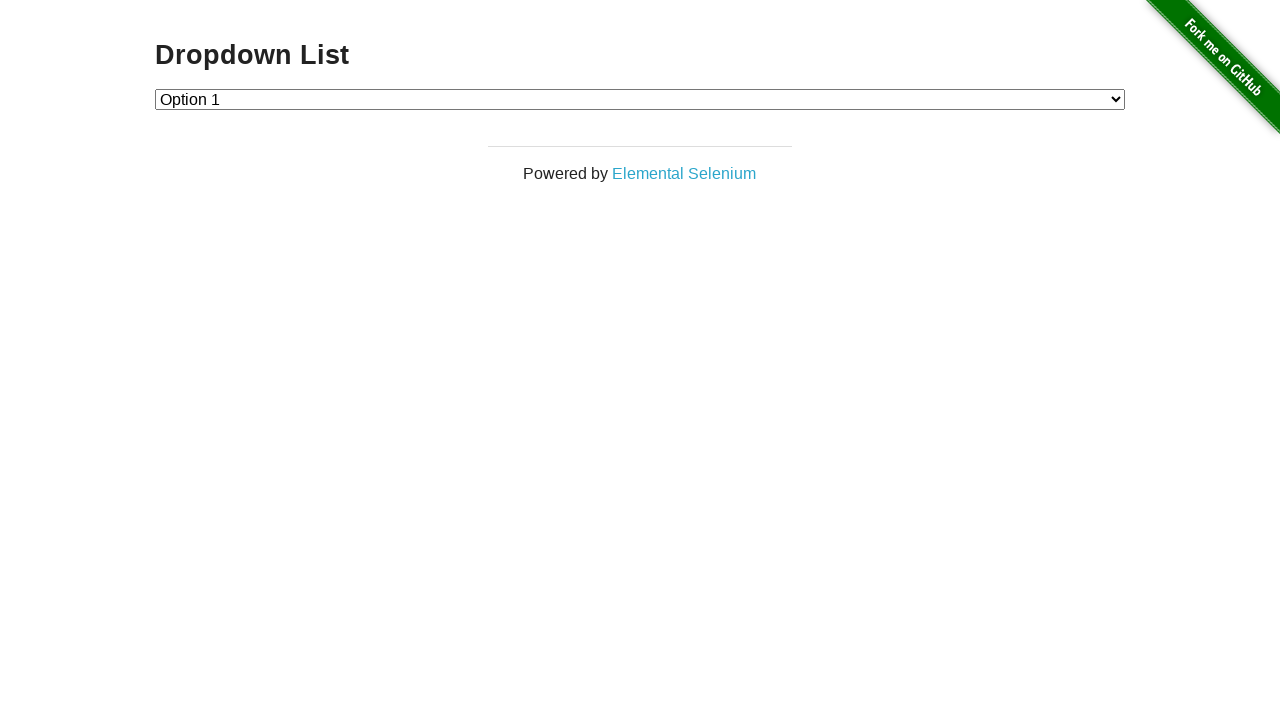

Selected option at index 2 ('Option 2') on #dropdown
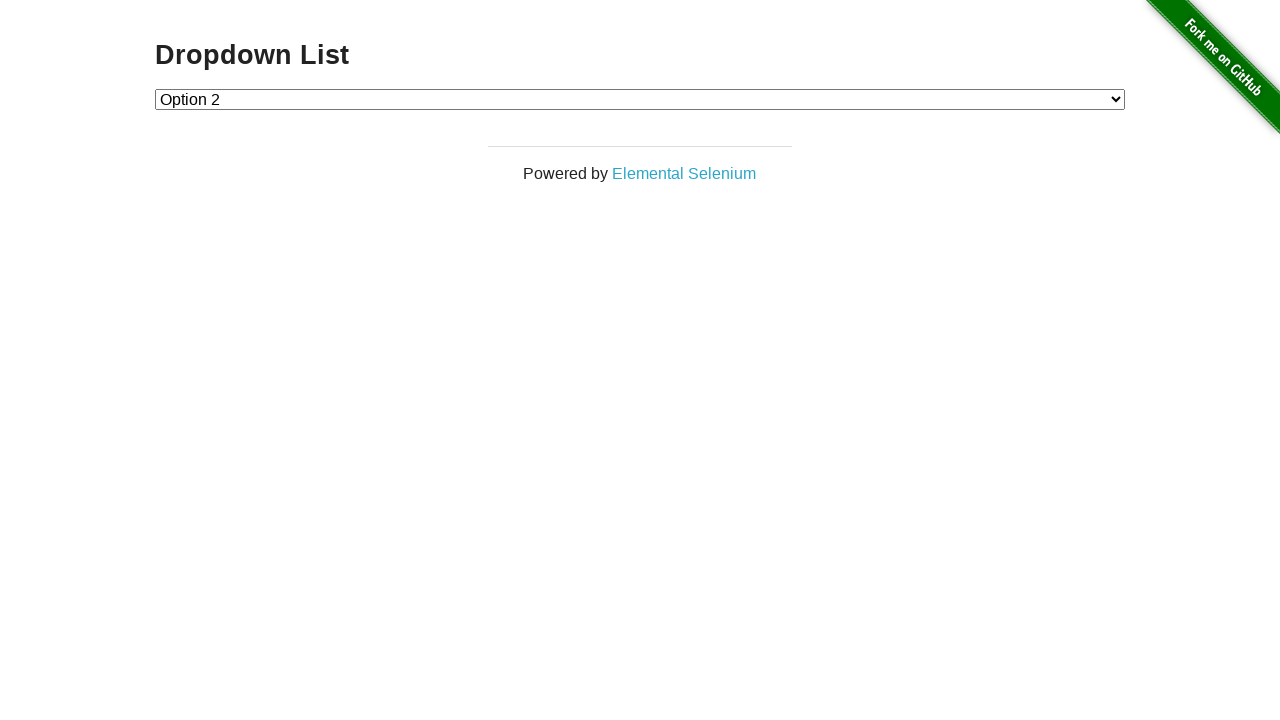

Selected option with value '1' ('Option 1') on #dropdown
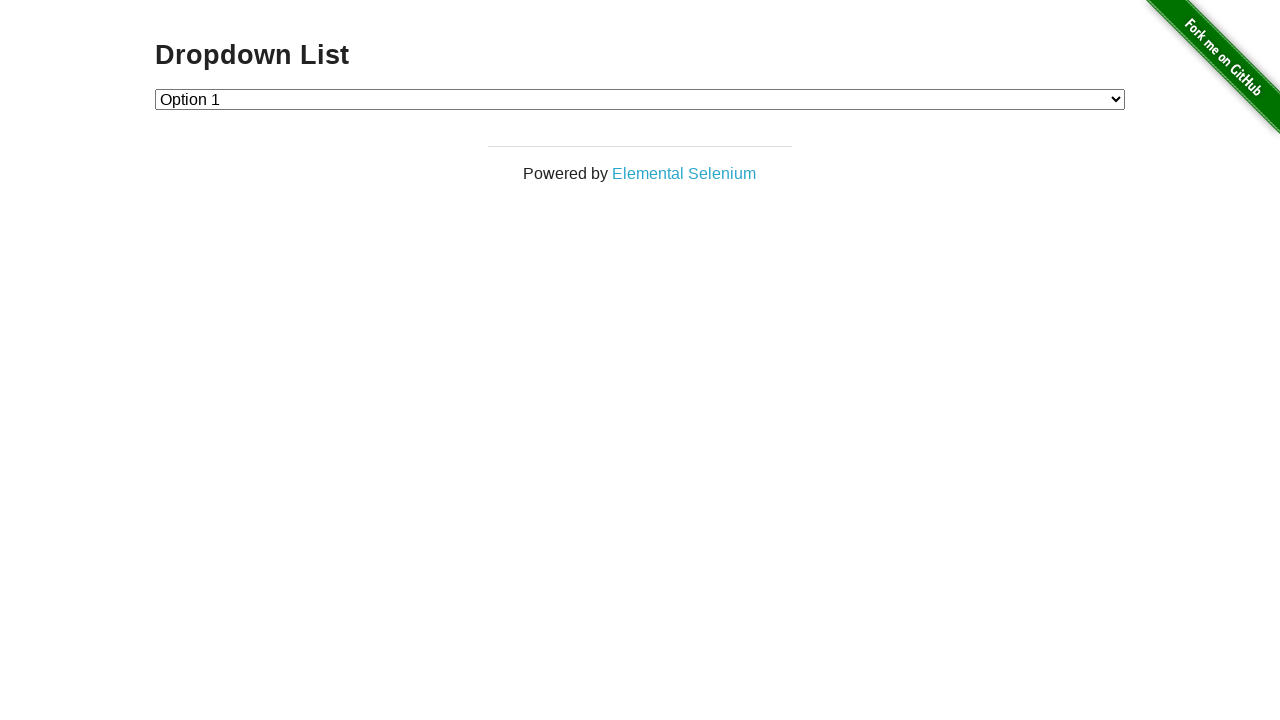

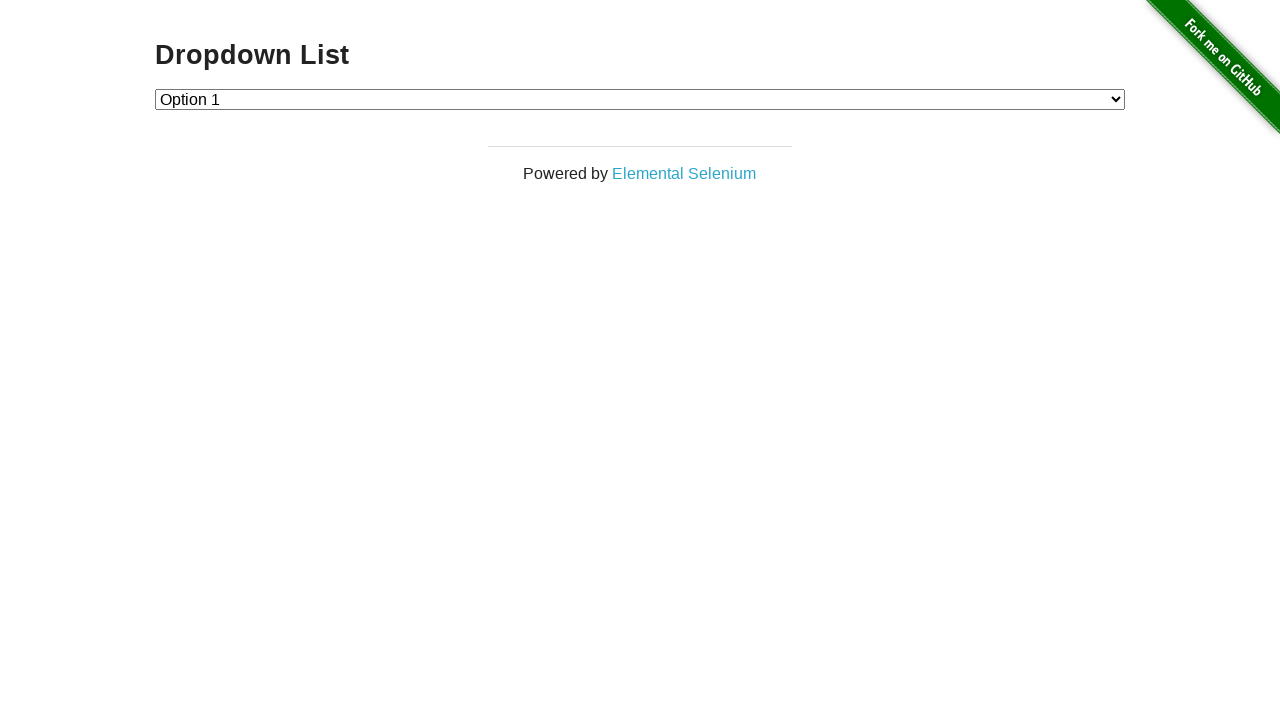